Tests checkbox functionality by checking, verifying, and unchecking a checkbox

Starting URL: https://codenboxautomationlab.com/practice/

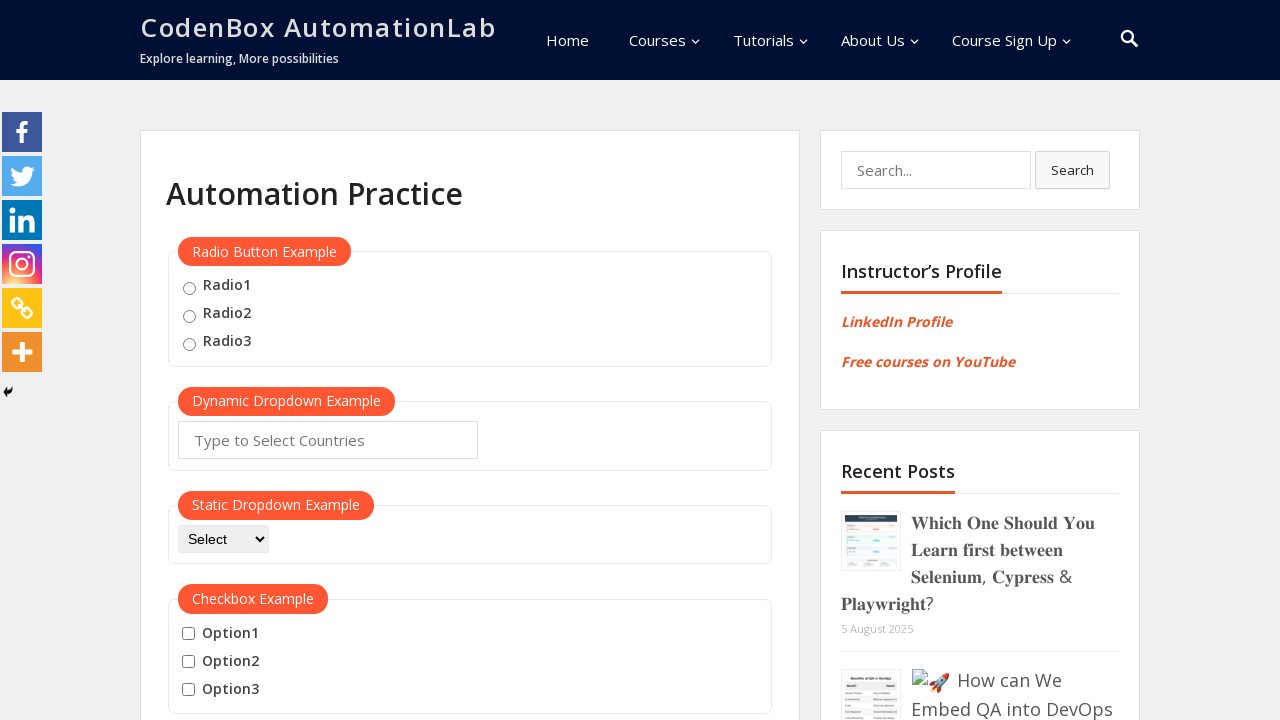

Navigated to practice page
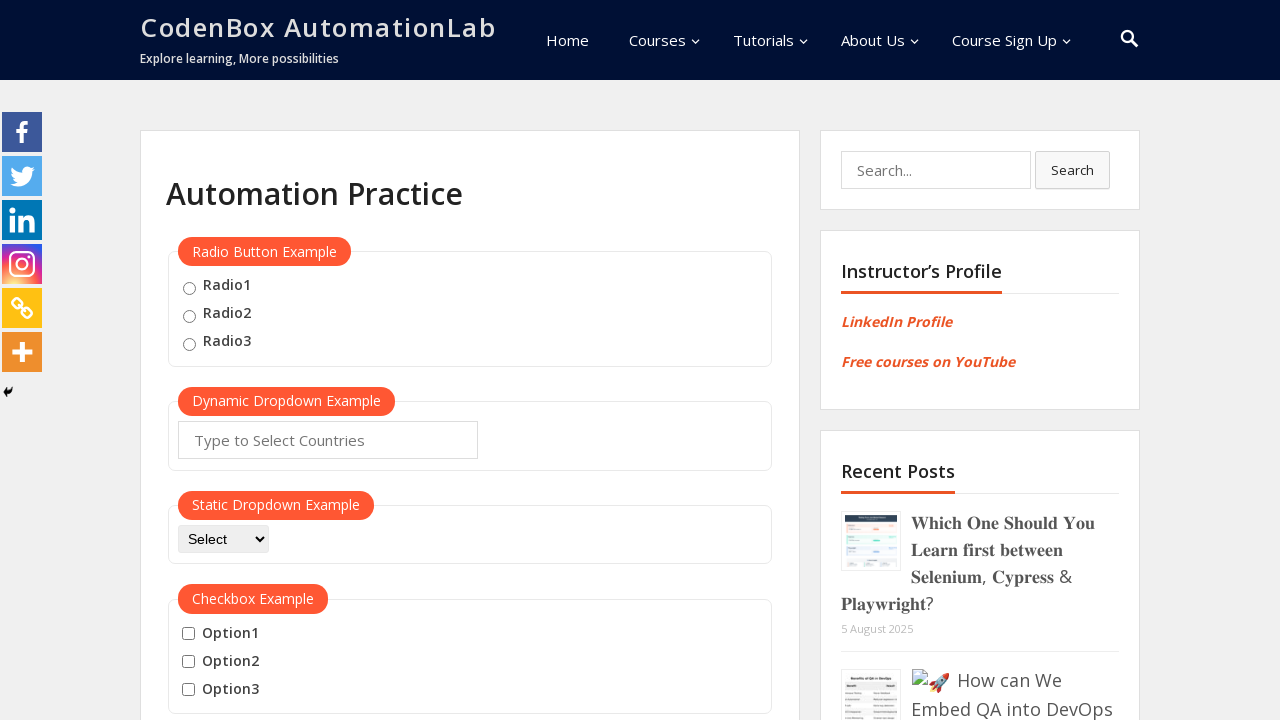

Checked the checkbox (checkBoxOption1) at (188, 634) on #checkBoxOption1
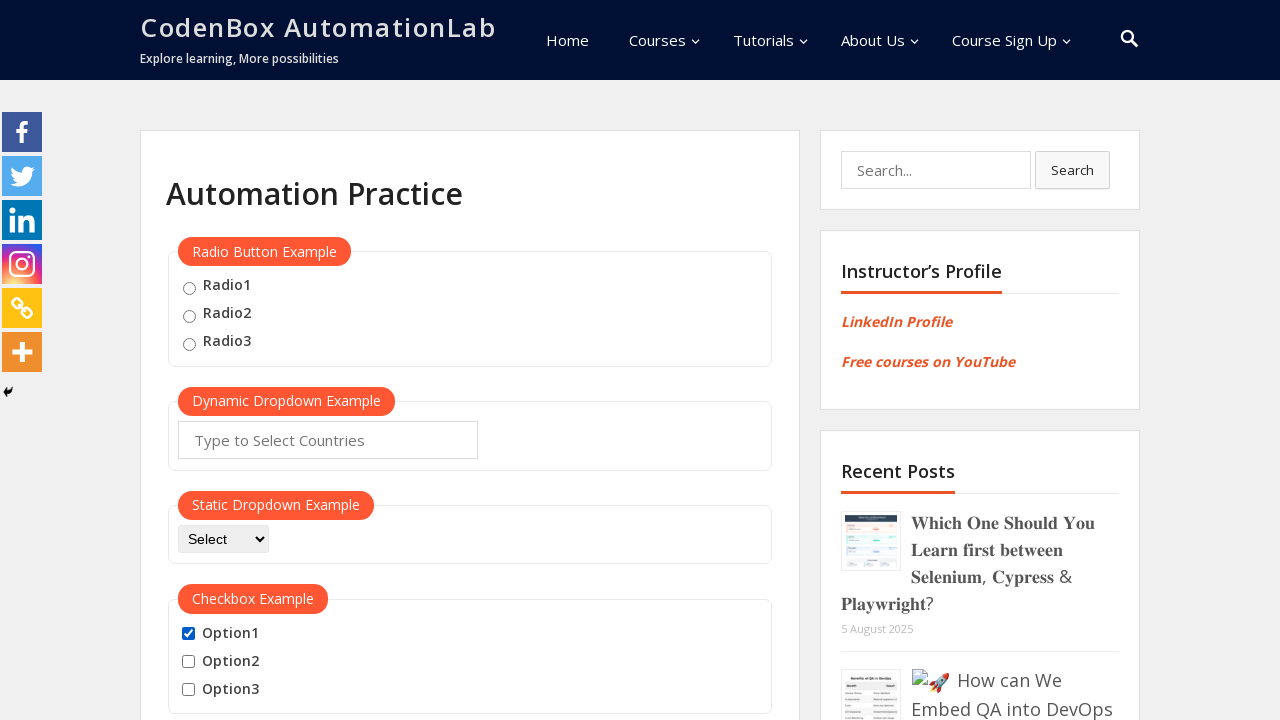

Verified checkbox is checked
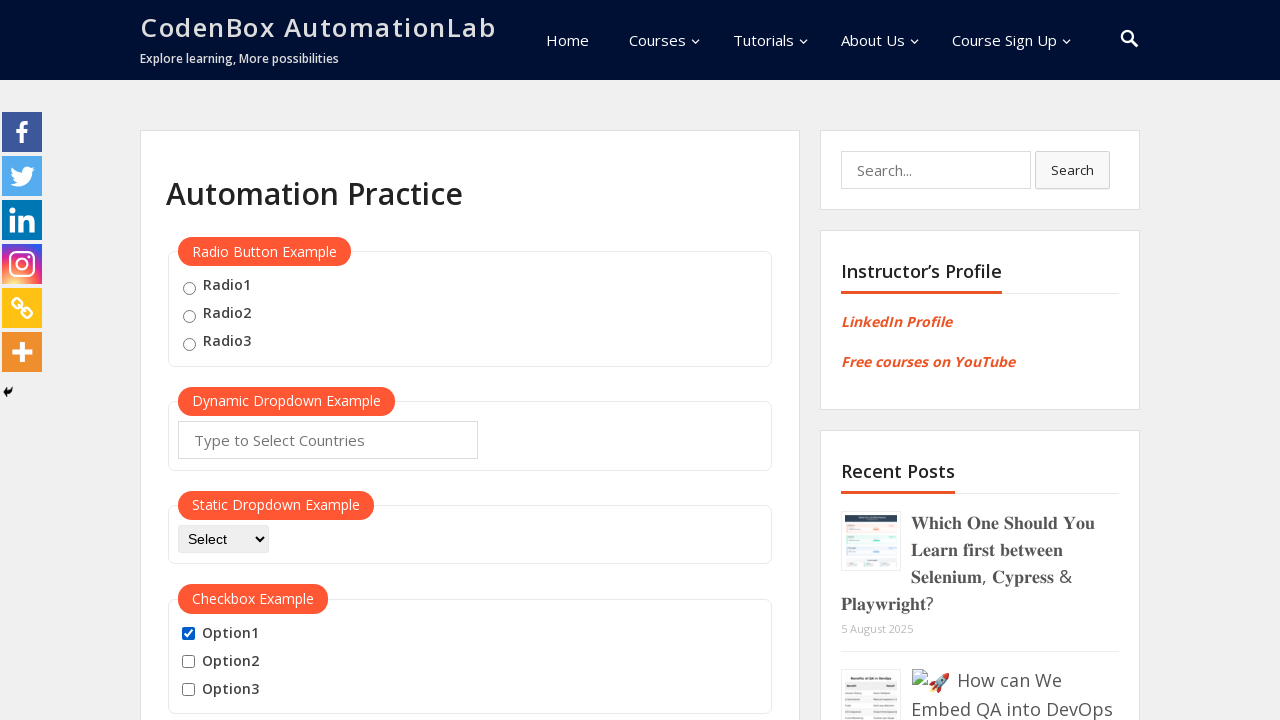

Unchecked the checkbox (checkBoxOption1) at (188, 634) on #checkBoxOption1
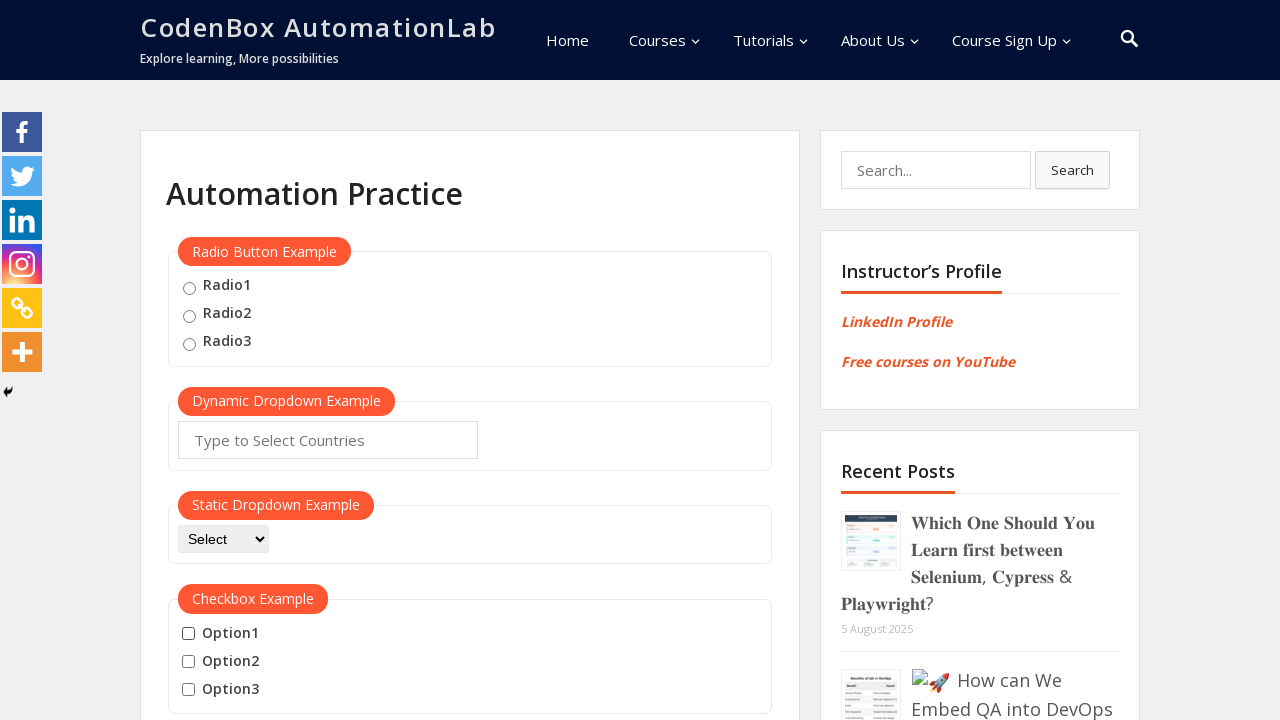

Verified checkbox is unchecked
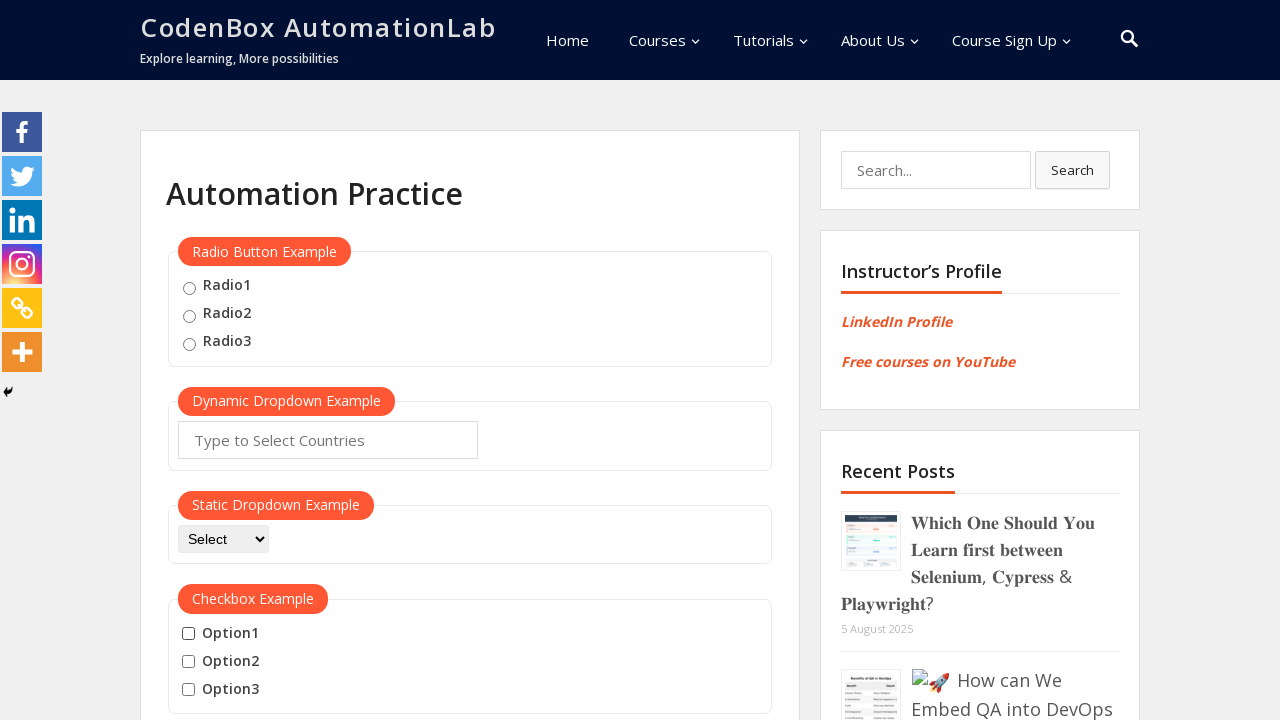

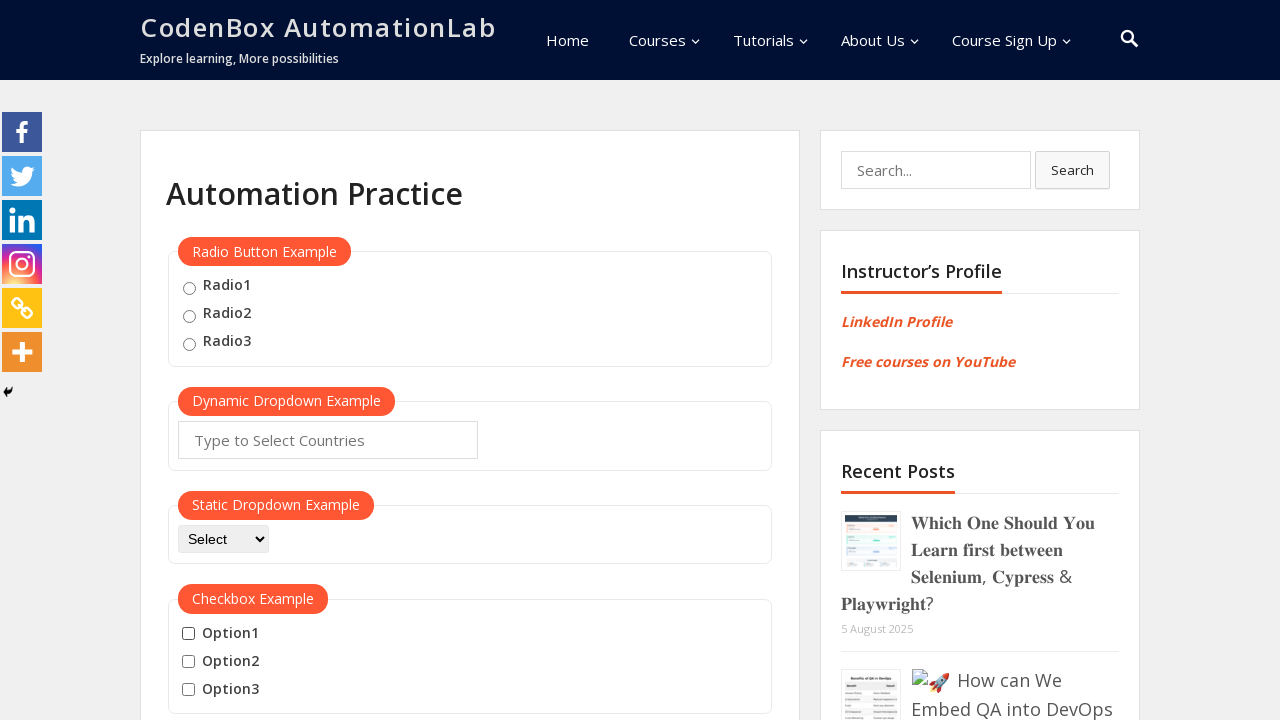